Tests various XPath locator strategies on a practice page, including finding elements by different attributes, parent-child relationships, and table navigation, then navigates to a table practice page to test table-specific XPath strategies

Starting URL: https://theautomationzone.blogspot.com/2020/07/xpath-practice.html

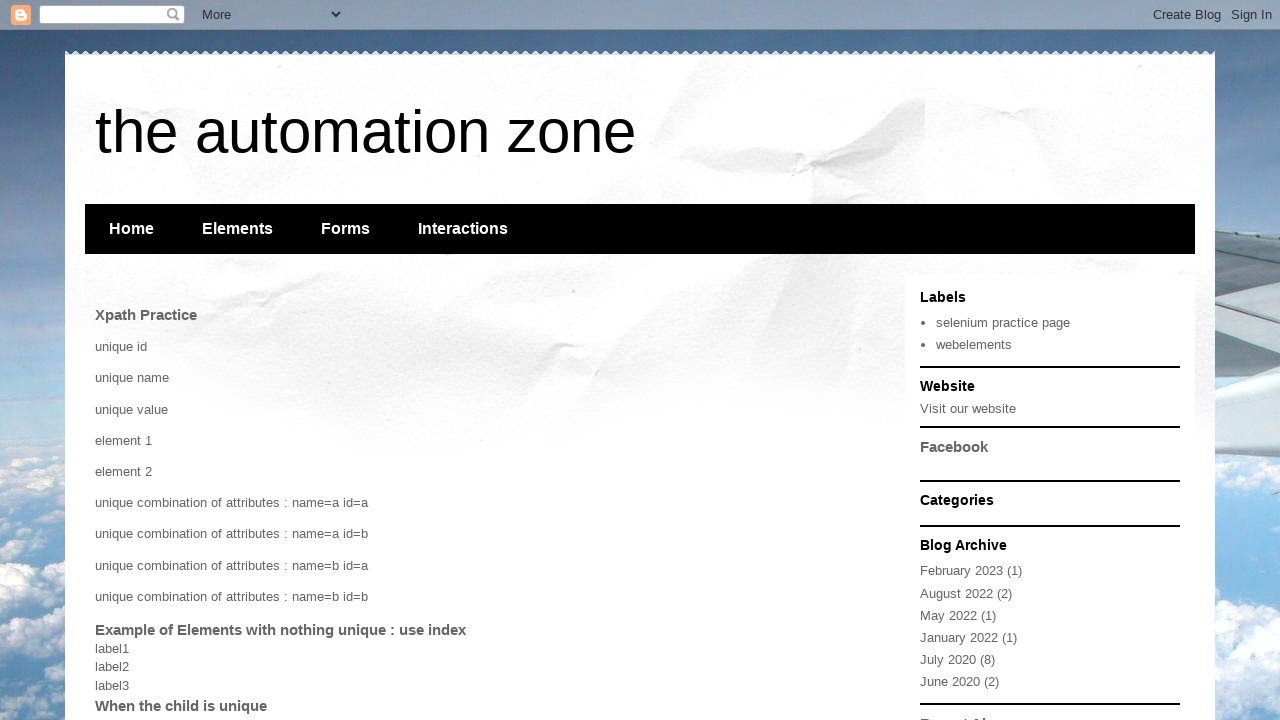

Located element by id attribute using XPath
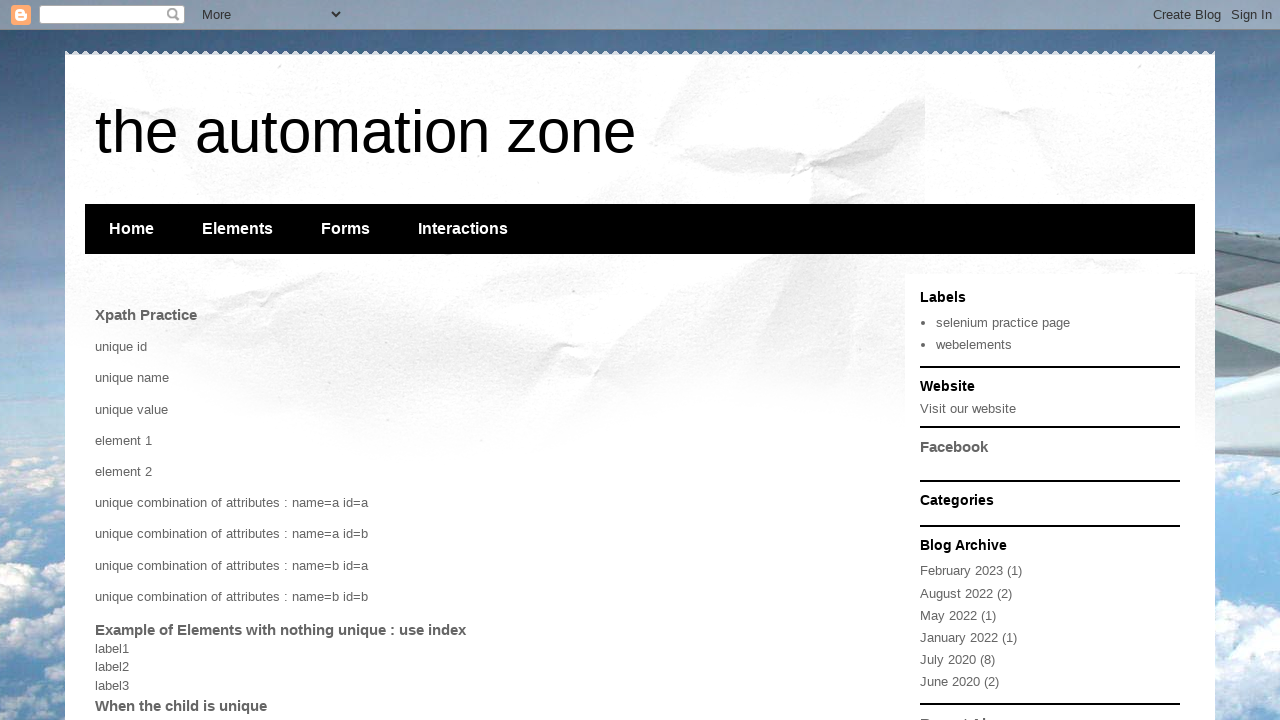

Located element by text content using XPath
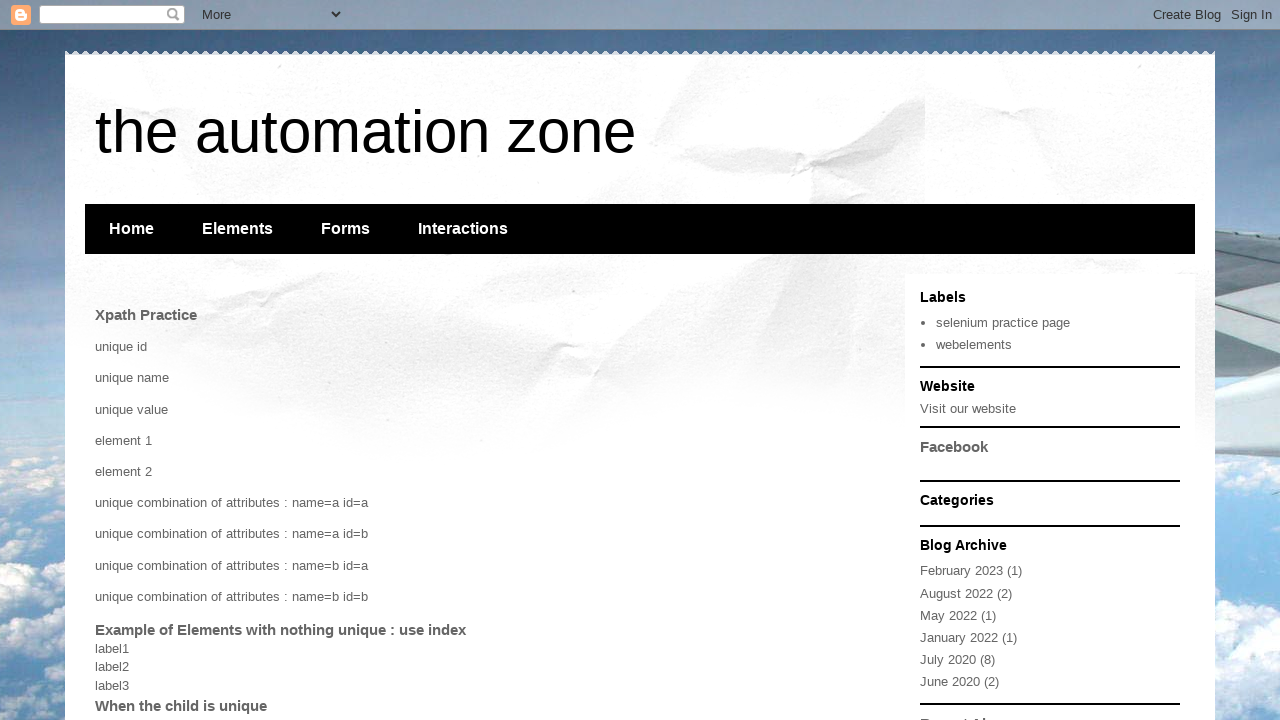

Located element by name attribute using XPath
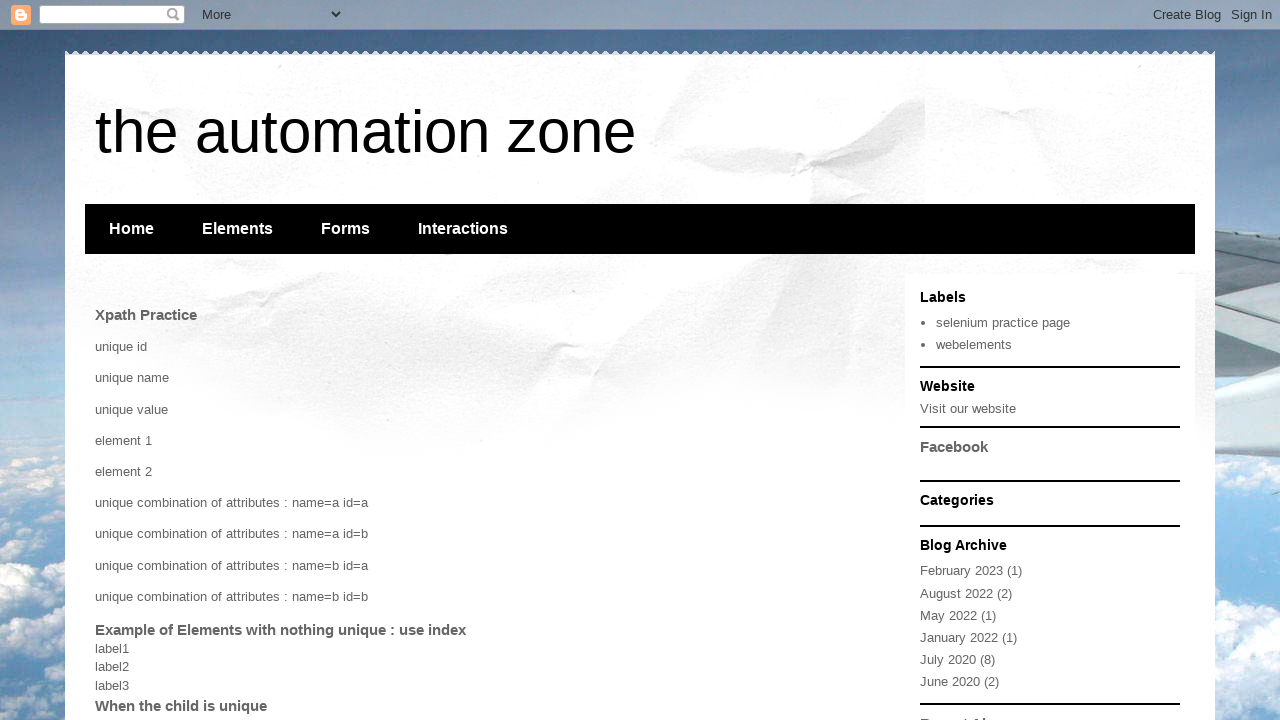

Located element by value attribute using XPath
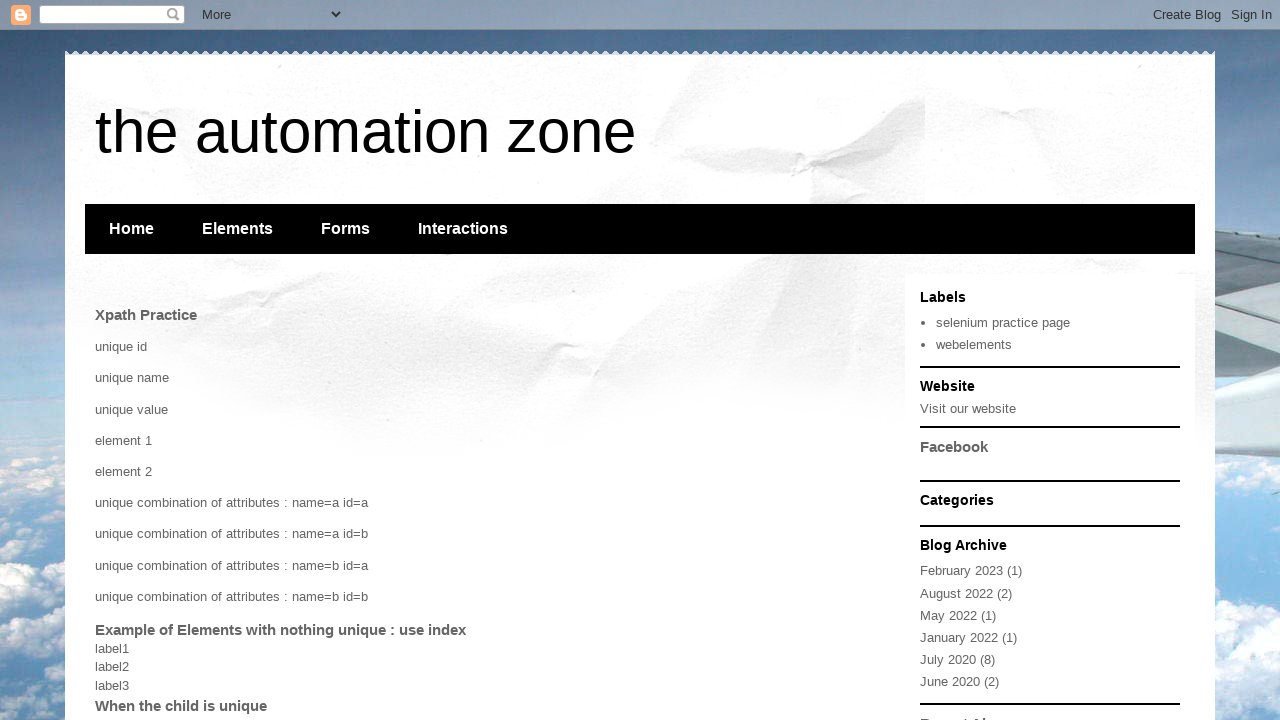

Located element by class attribute using XPath
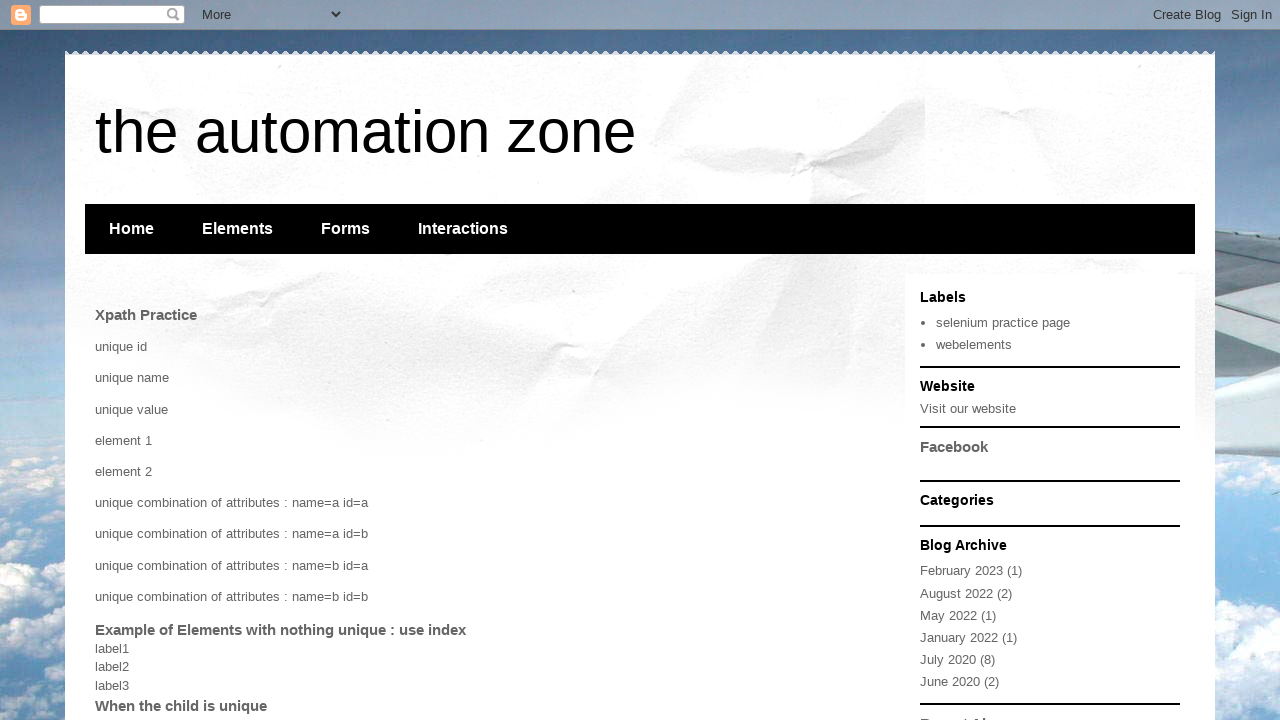

Located parent element of span using XPath parent selector
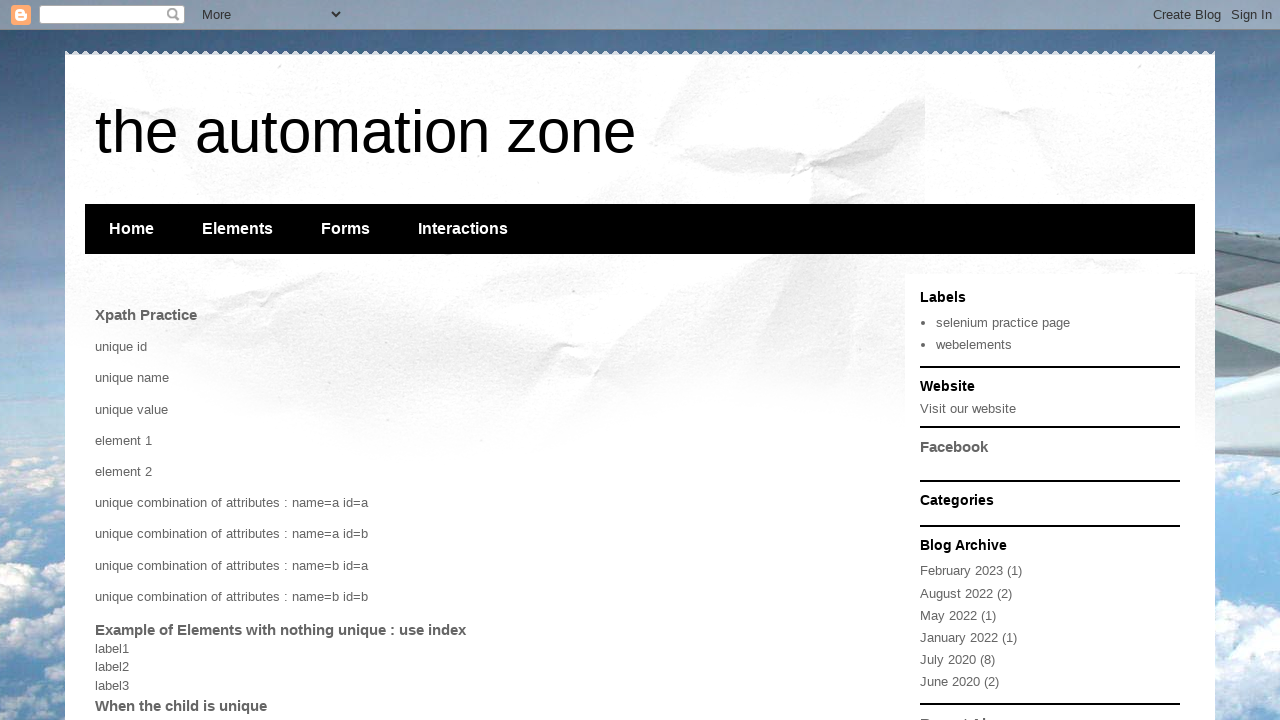

Located child input element within div using XPath
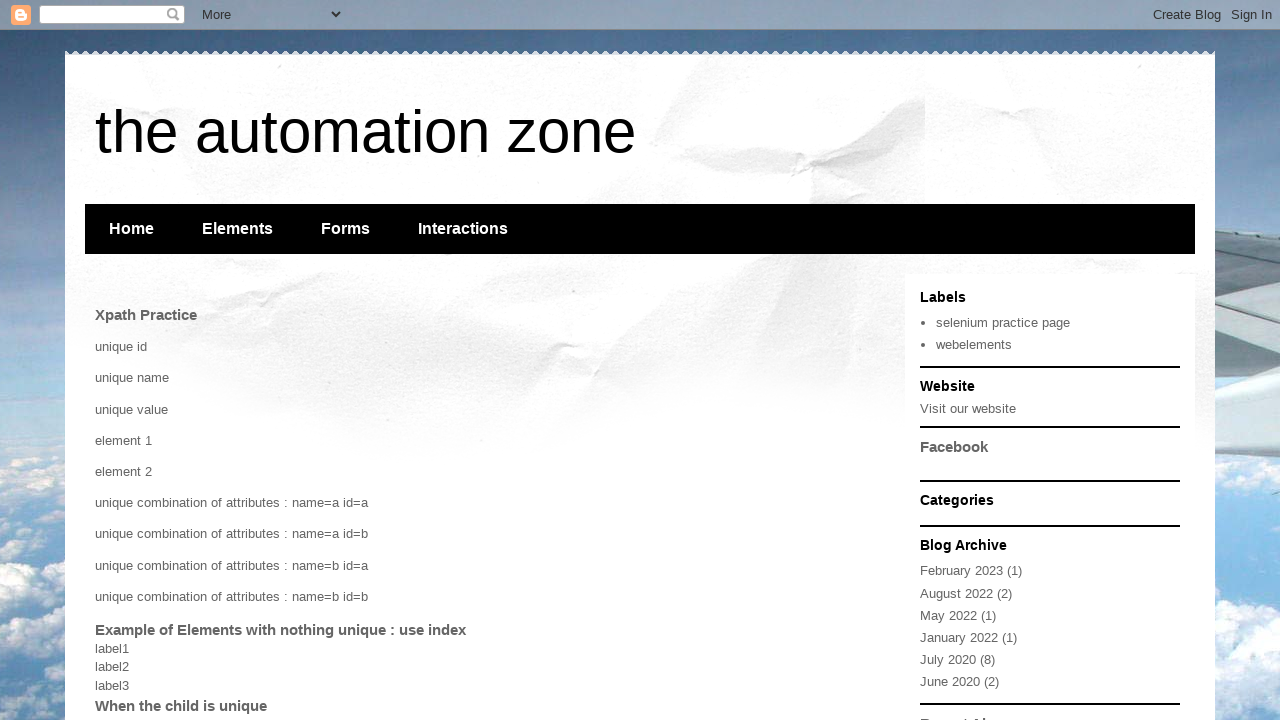

Located nested child input element using XPath
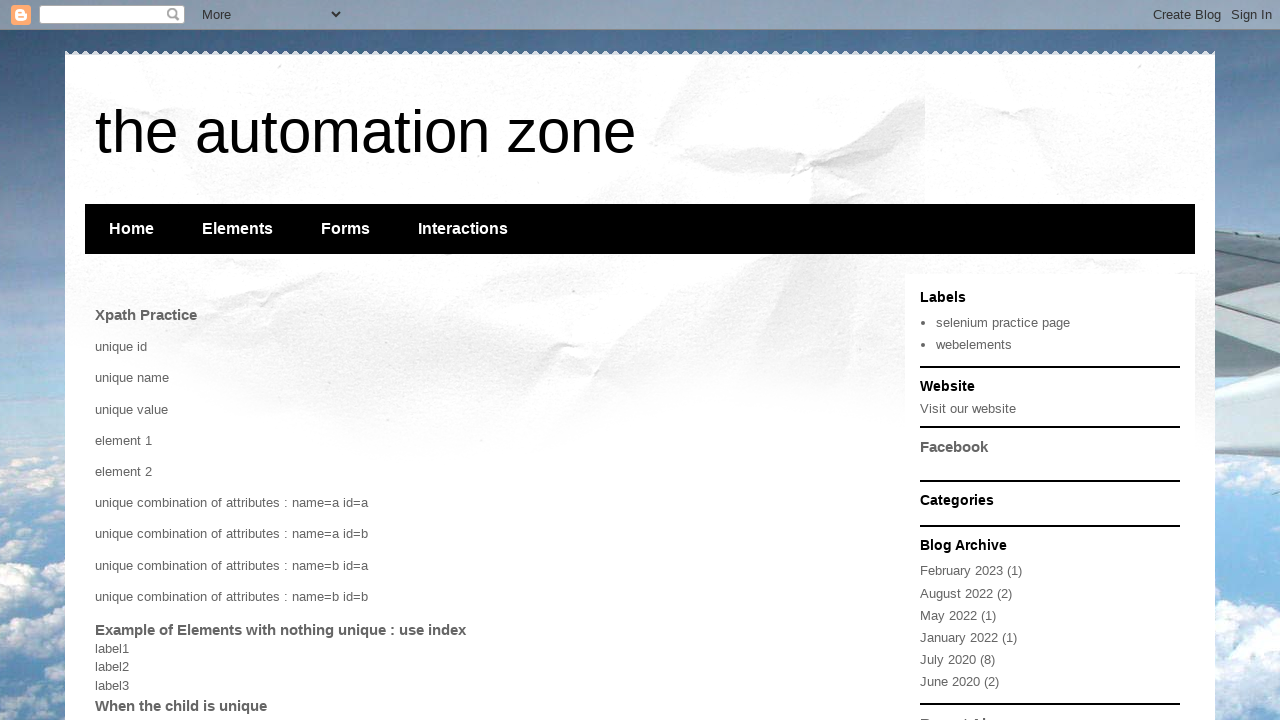

Located first indexed element by name attribute using XPath
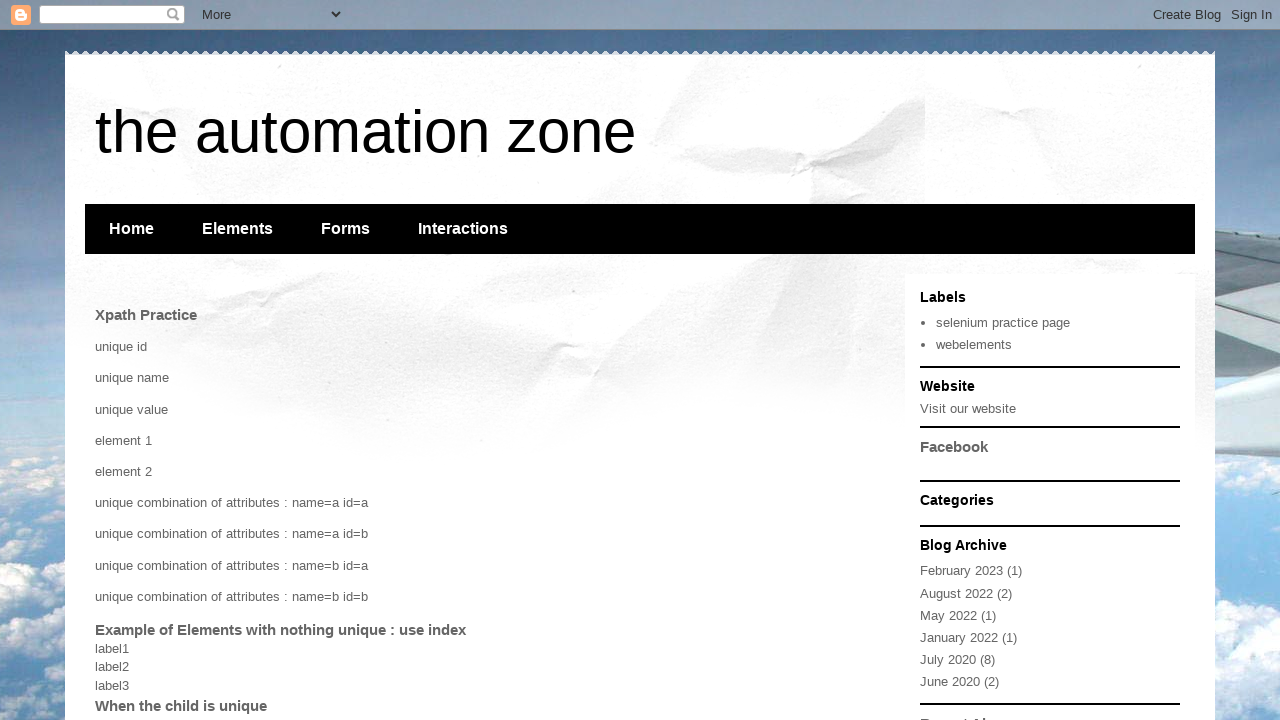

Located first label element using indexed XPath expression
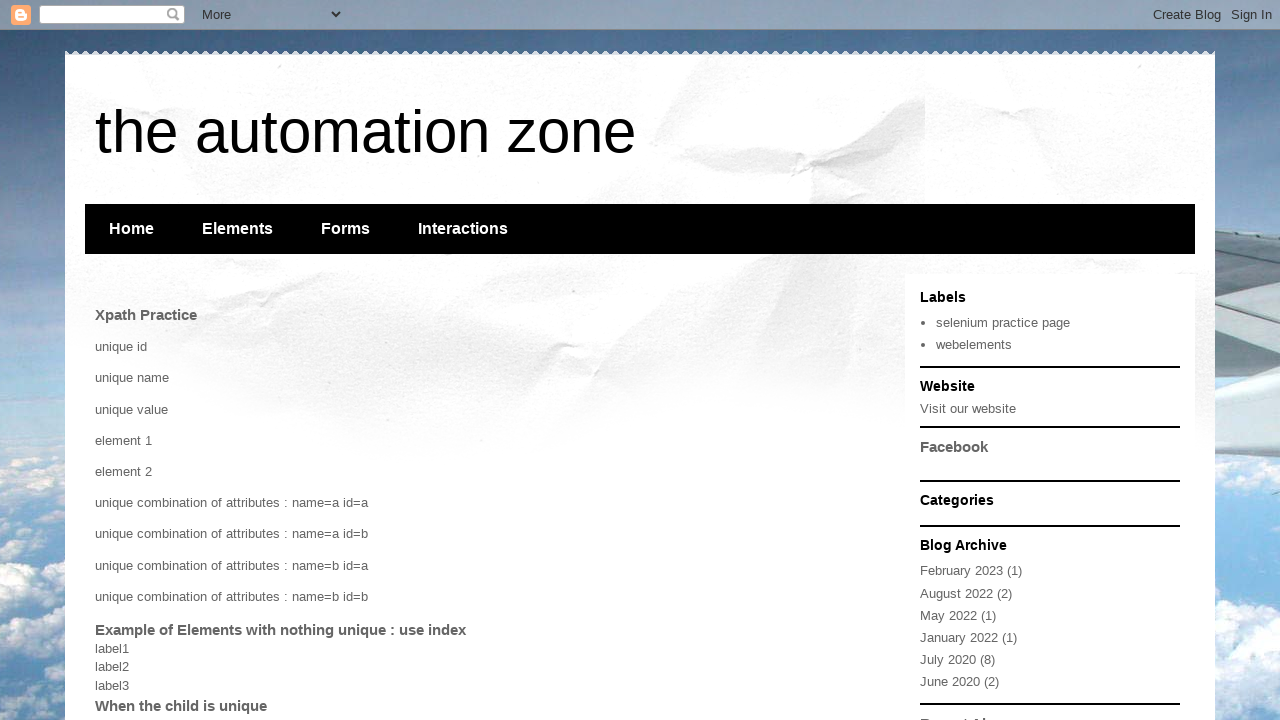

Located element using normalize-space XPath function
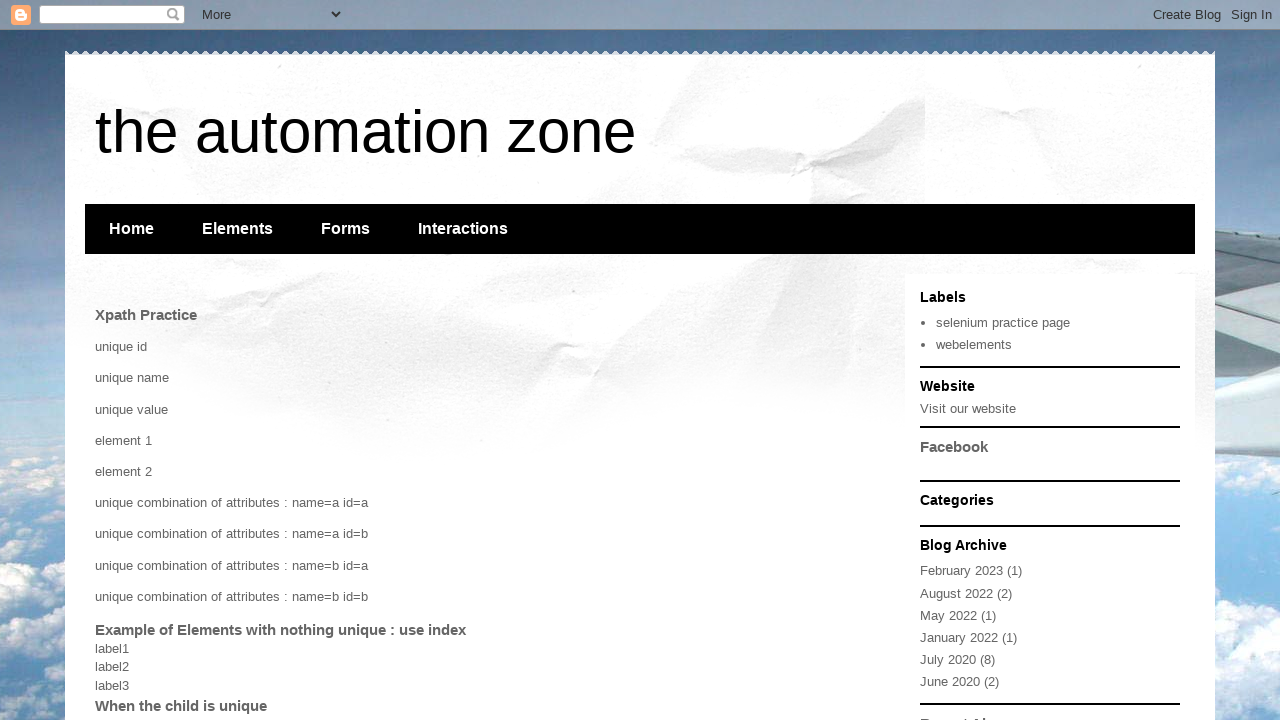

Clicked lower case button at (255, 360) on xpath=//button[text()='lower case']
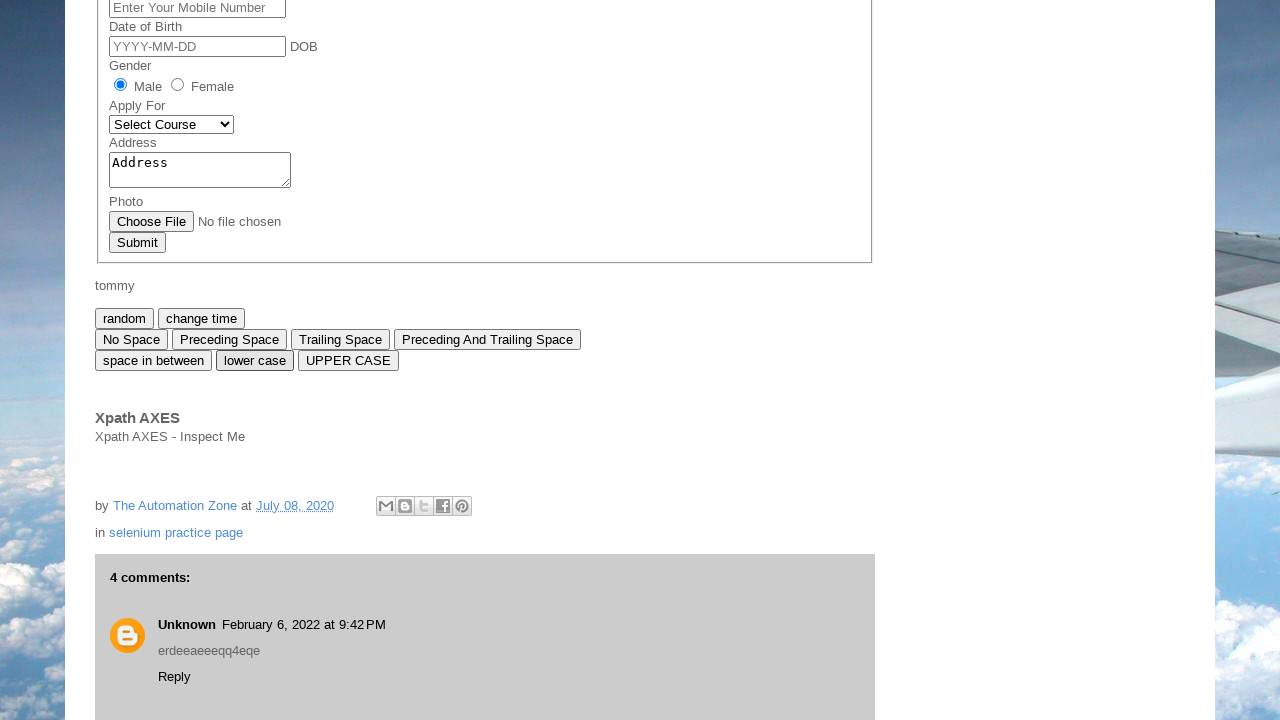

Located element using translate XPath function for case-insensitive matching
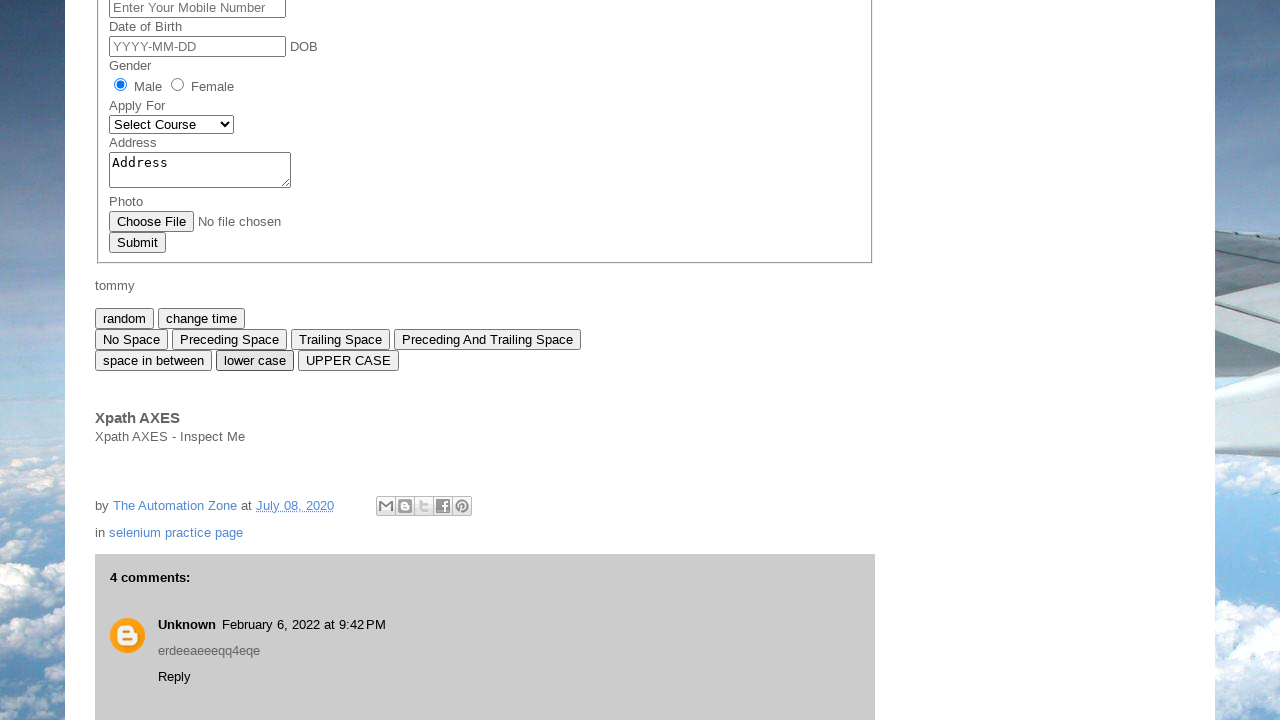

Navigated to table practice page
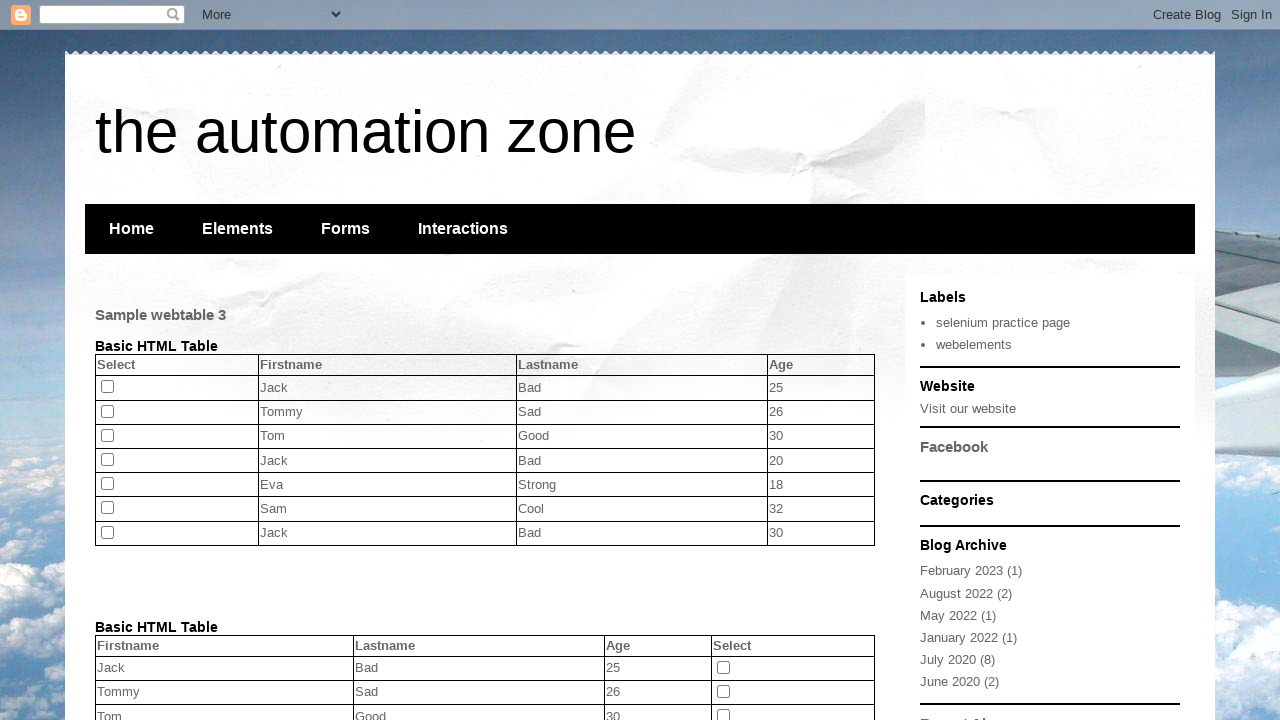

Located table element by id attribute
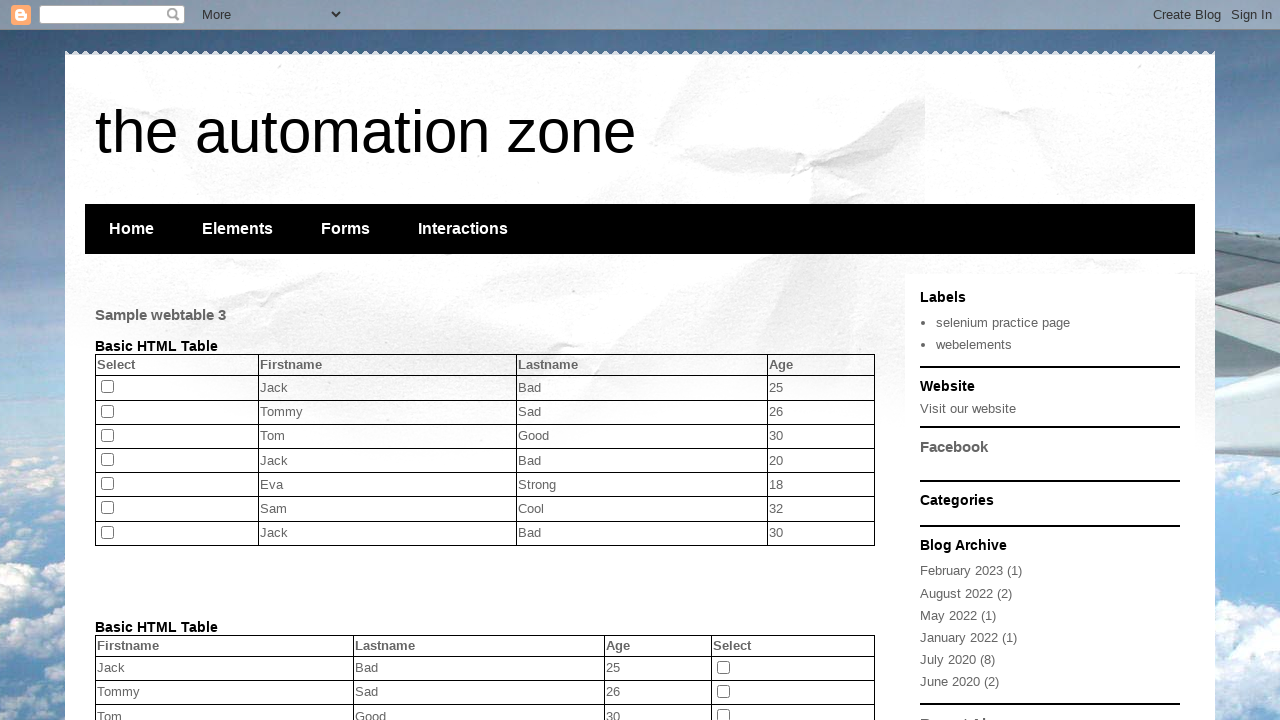

Located first table row using XPath
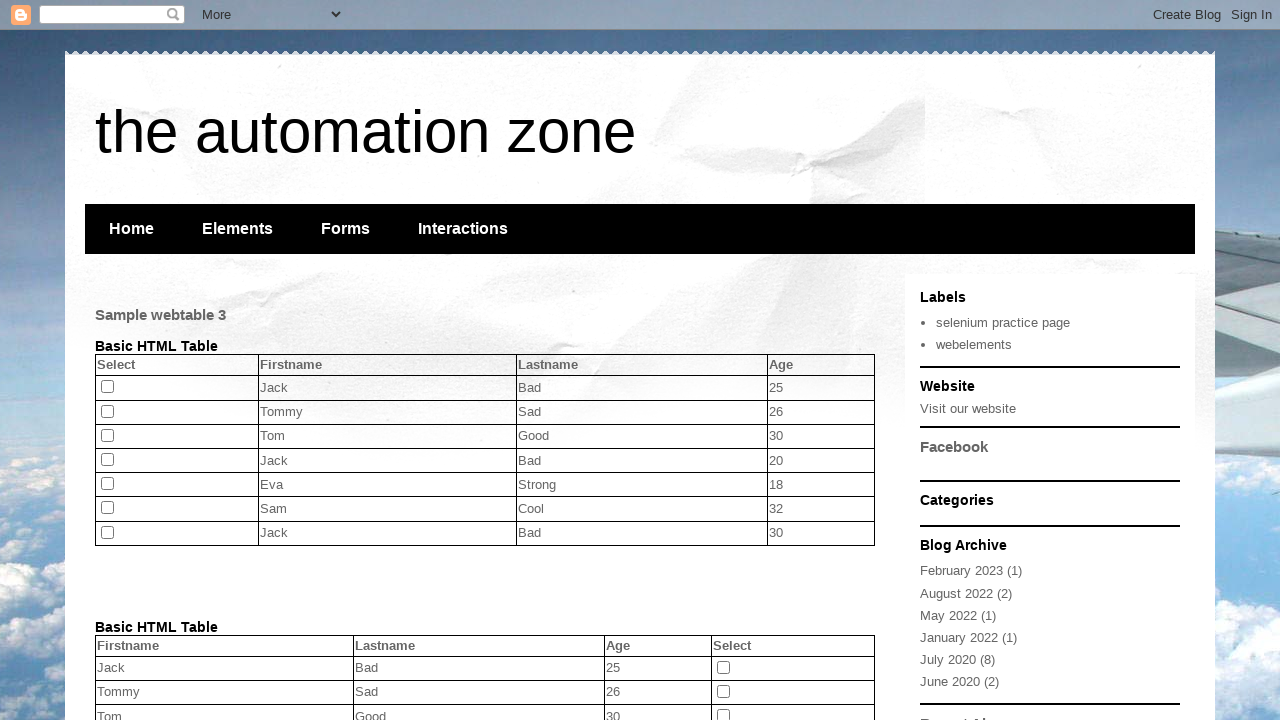

Located second column of second table row using XPath
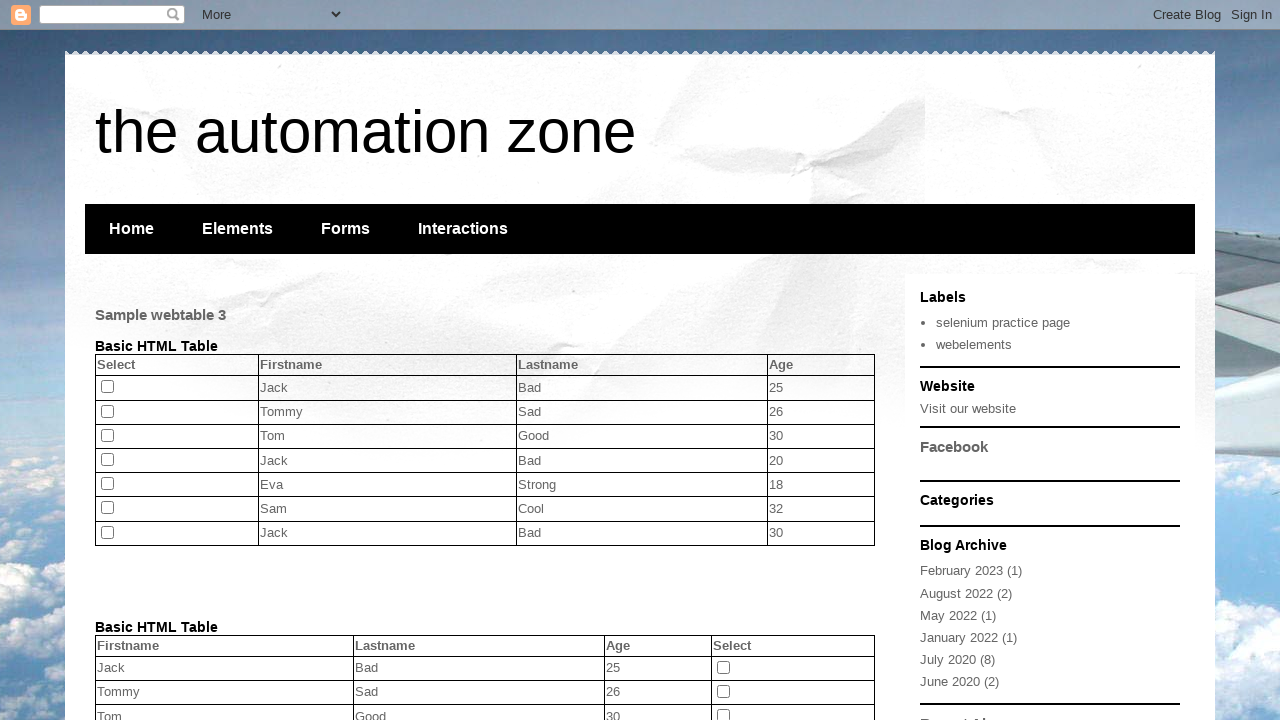

Clicked checkbox in second row of table at (108, 387) on xpath=//table[@id='table1']//tr[2]/td[1]/input
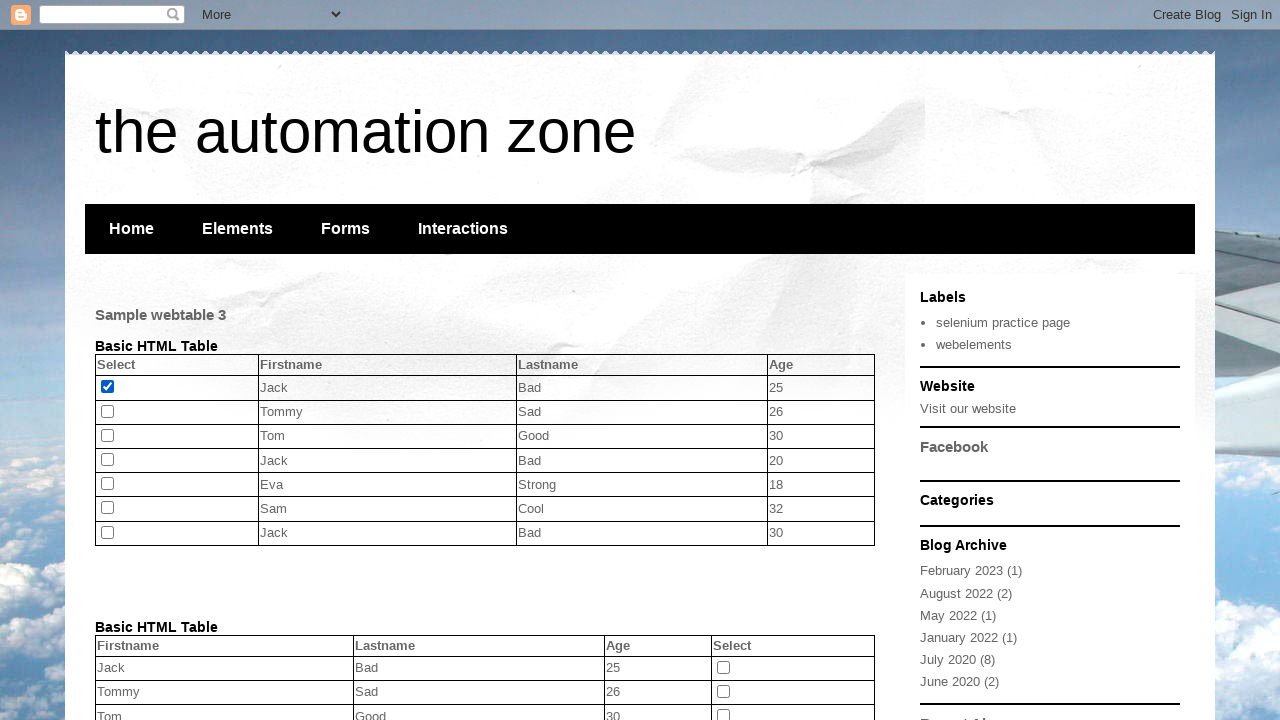

Located last table row using XPath last() function
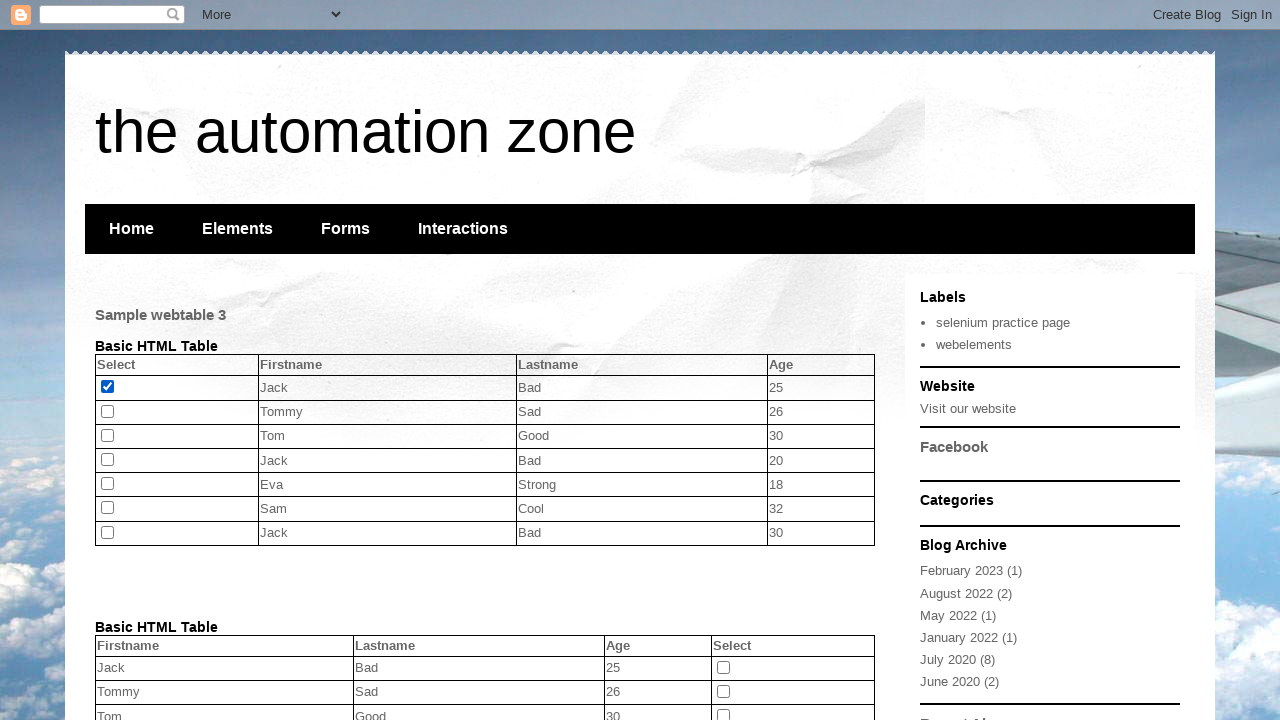

Located input element in second-to-last table row using XPath
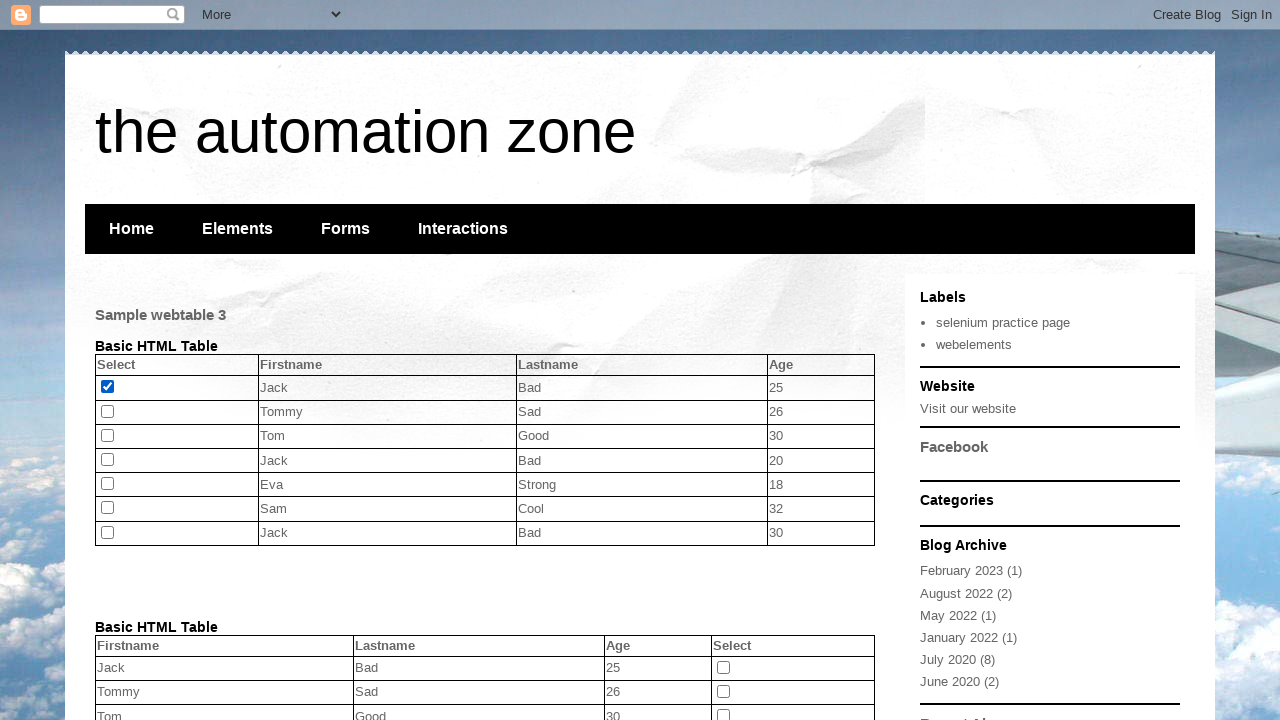

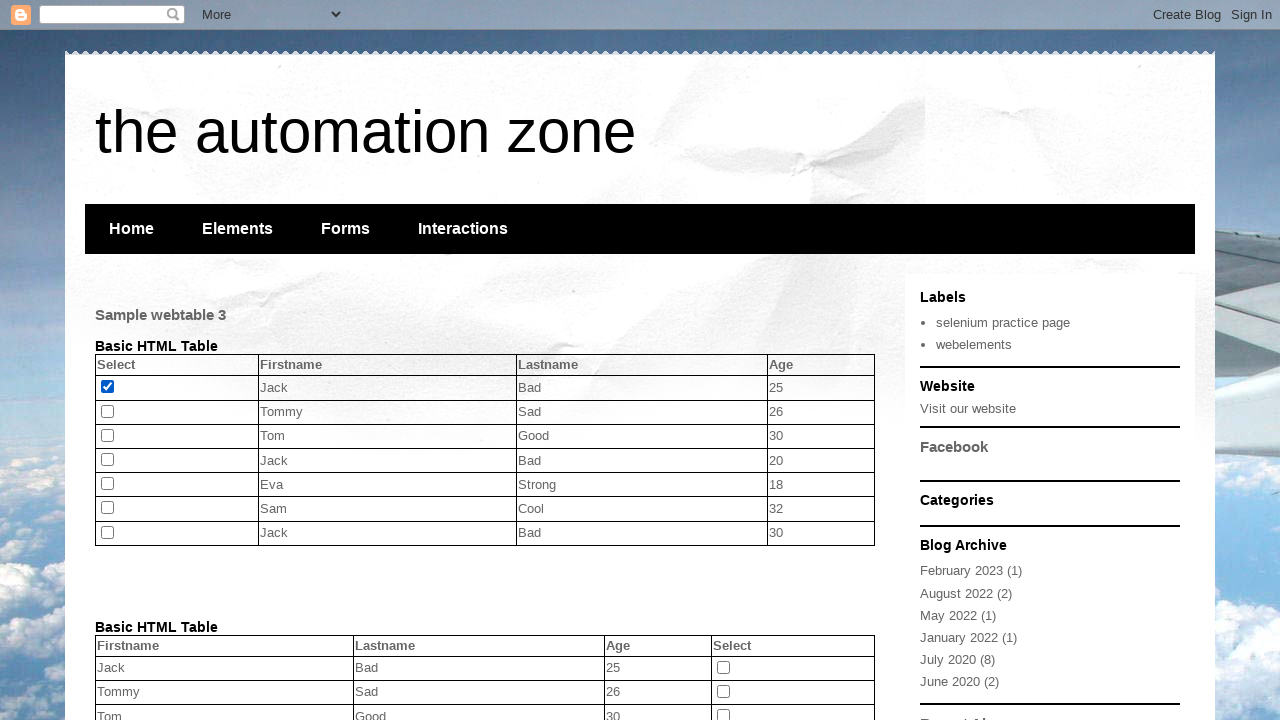